Tests various mouse actions including click, double-click, mouse hover, drag and drop, click and hold, and scrolling on a test automation practice website.

Starting URL: https://testautomationpractice.blogspot.com/#

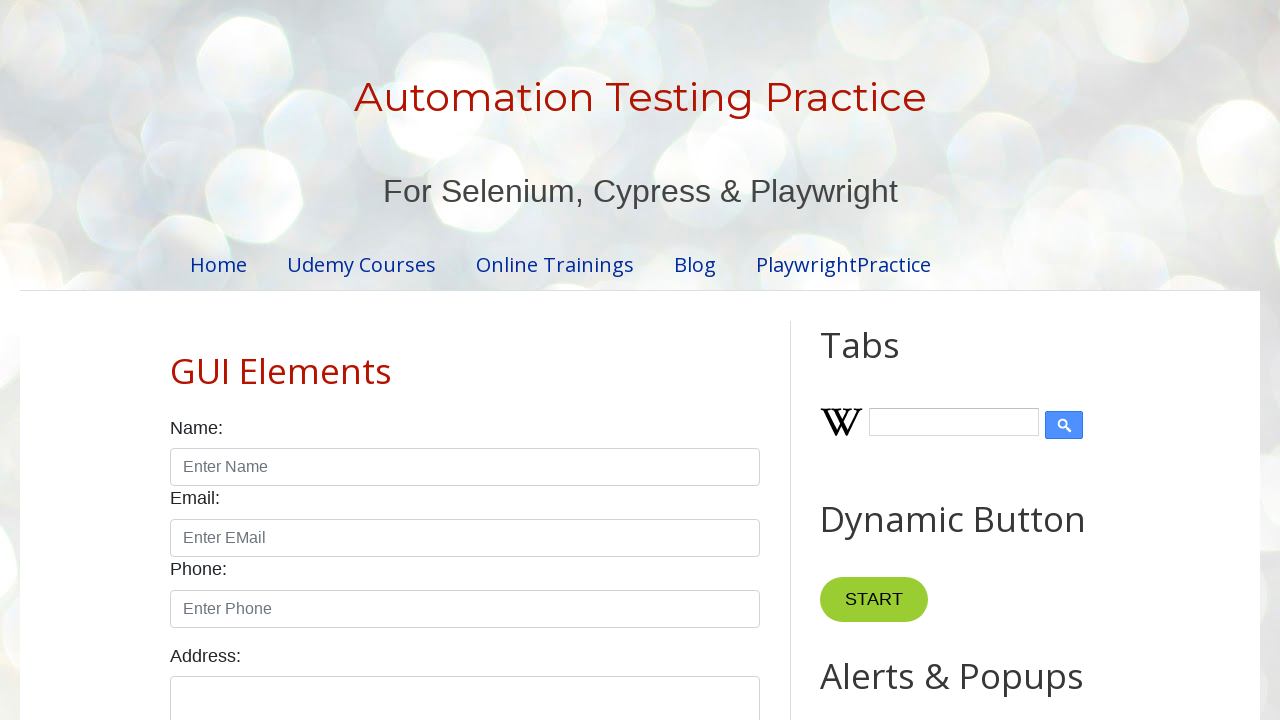

Clicked toggle button (first click) at (874, 600) on //button[@onclick="toggleButton(this)"]
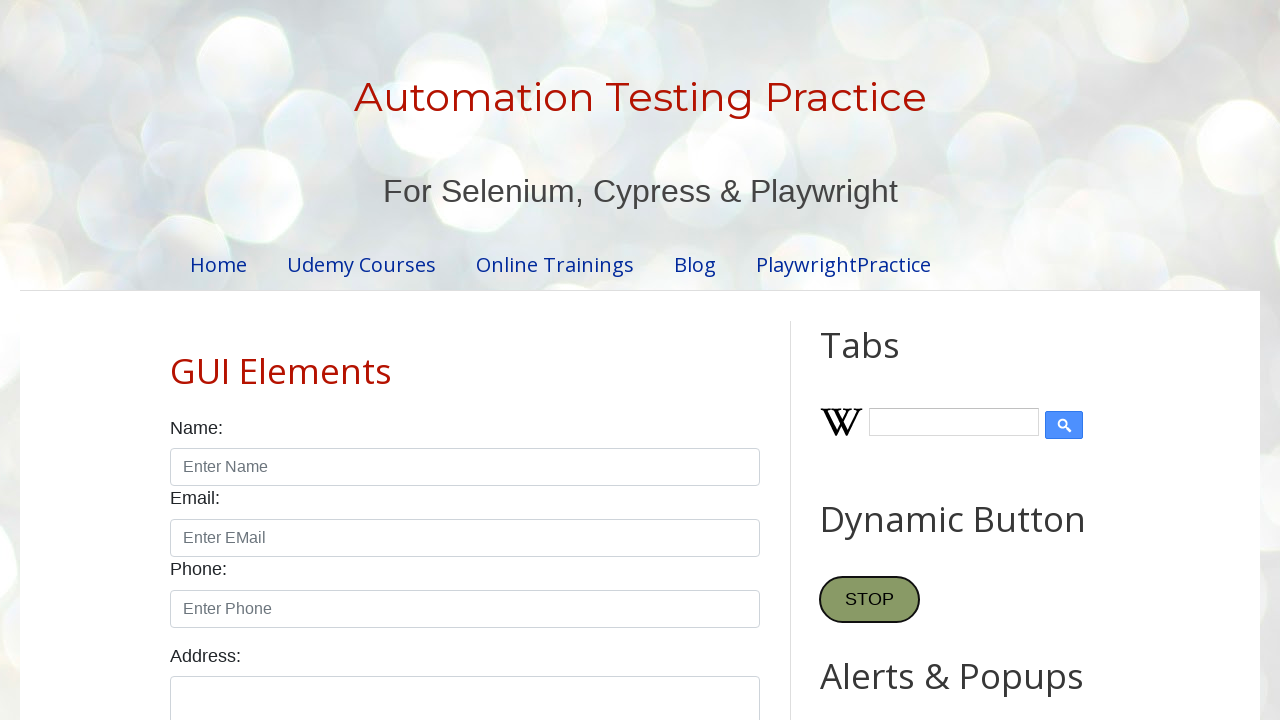

Clicked toggle button (second click) at (870, 600) on //button[@onclick="toggleButton(this)"]
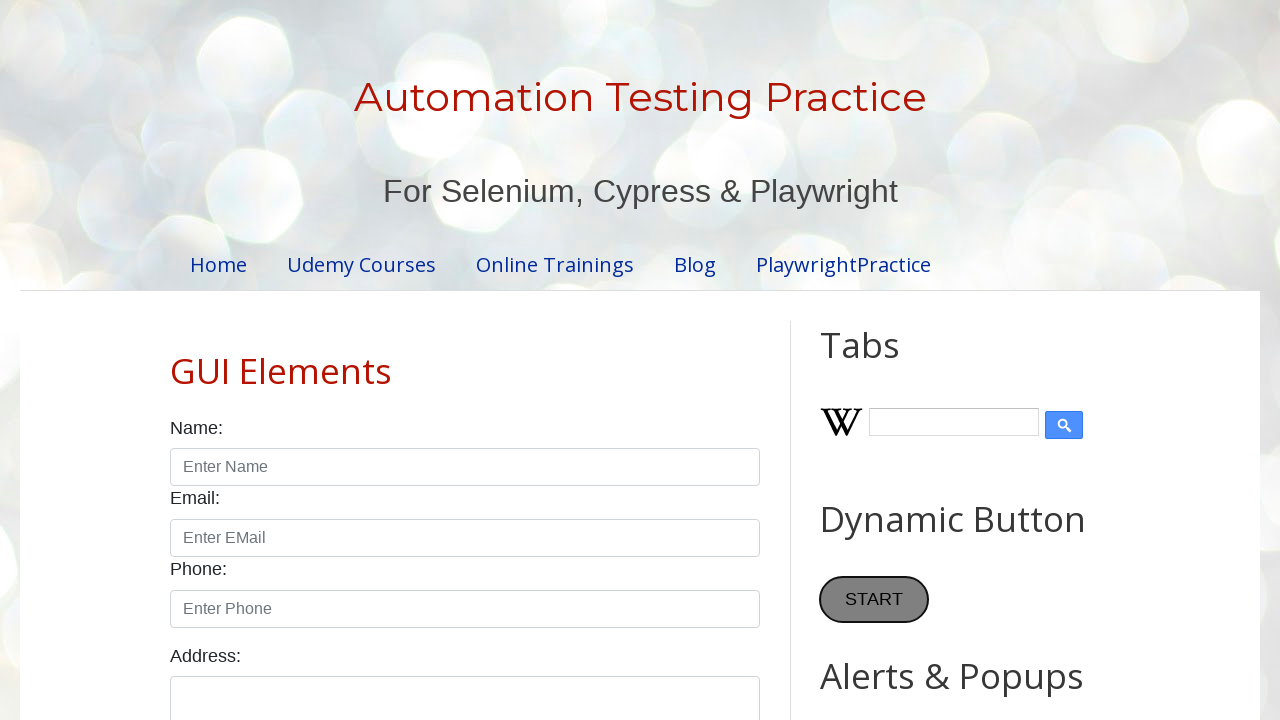

Double-clicked Copy Text button at (885, 360) on //button[text()="Copy Text"]
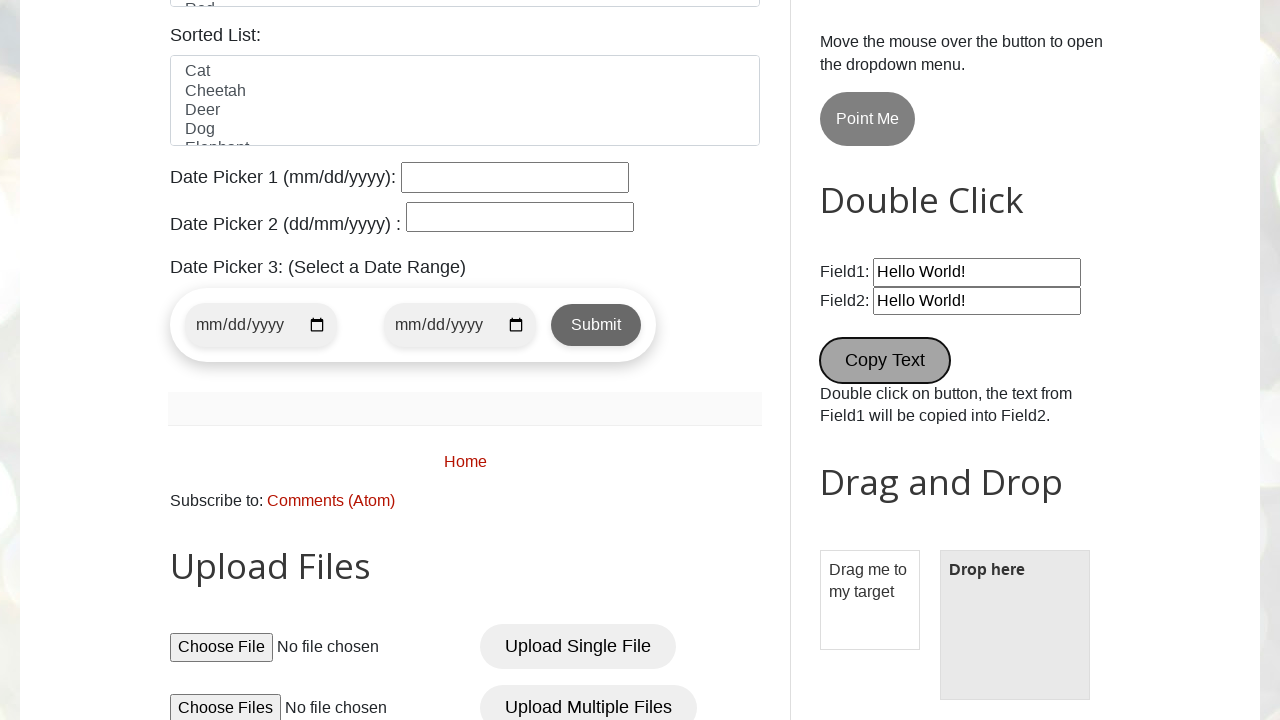

Hovered mouse over dropdown button at (868, 119) on //button[@class="dropbtn"]
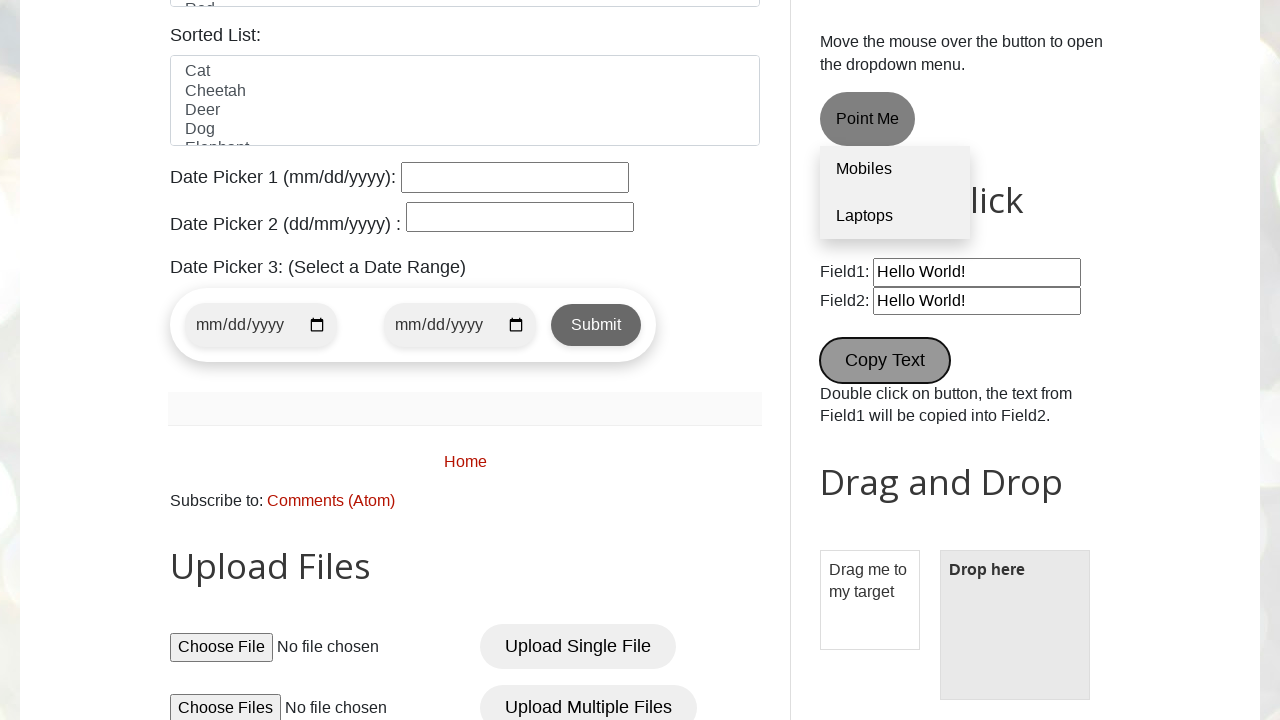

Dragged and dropped element to target at (1015, 625)
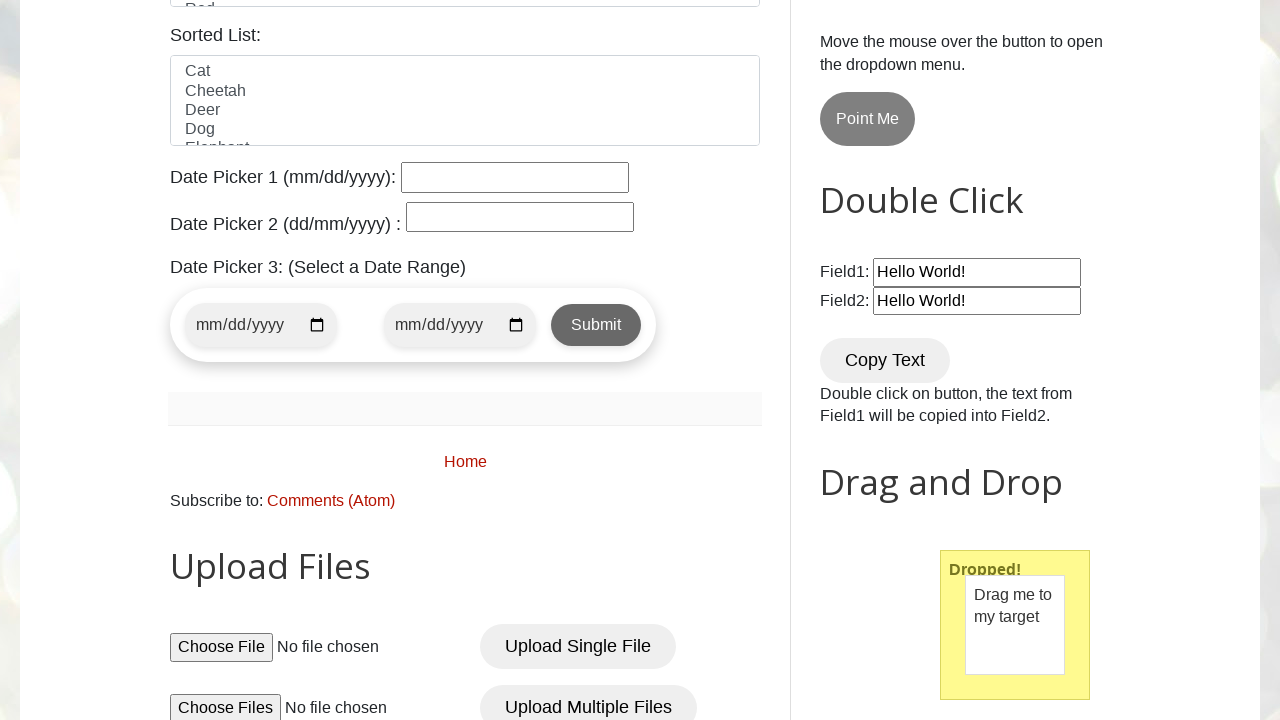

Performed click and hold on dropdown button at (868, 119) on //button[@class="dropbtn"]
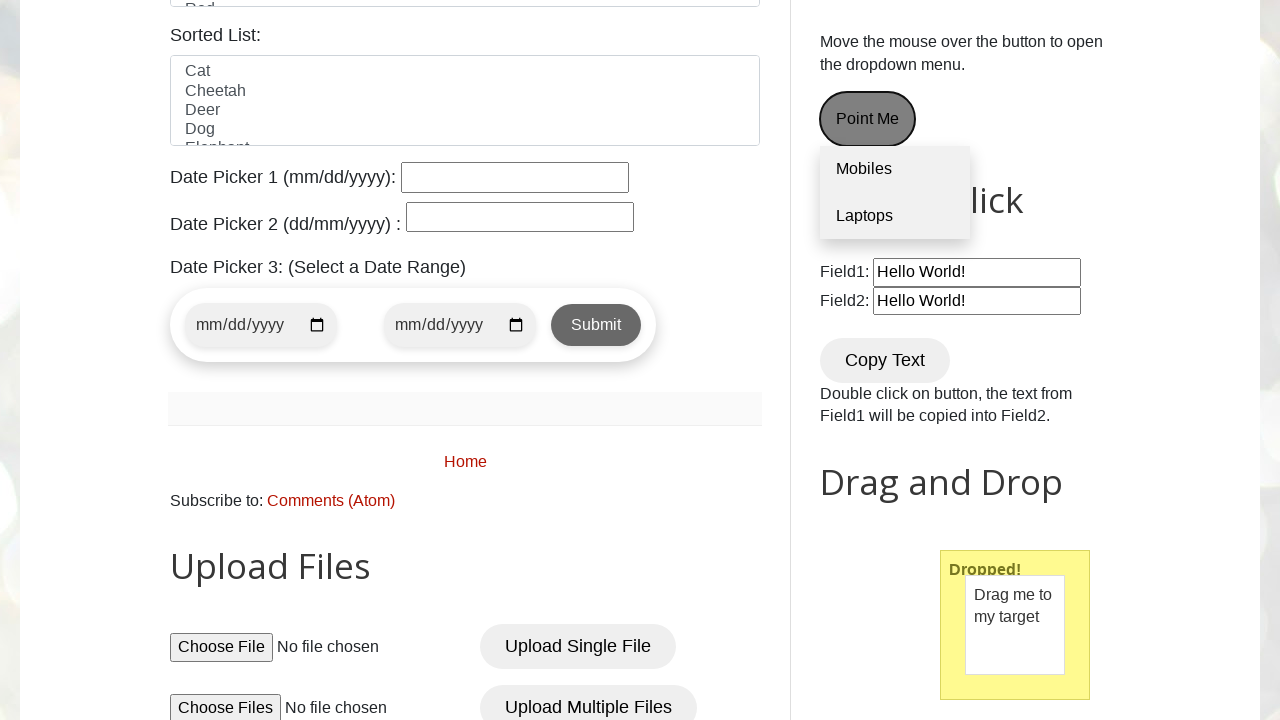

Hovered mouse over draggable element at (1015, 625) on #draggable
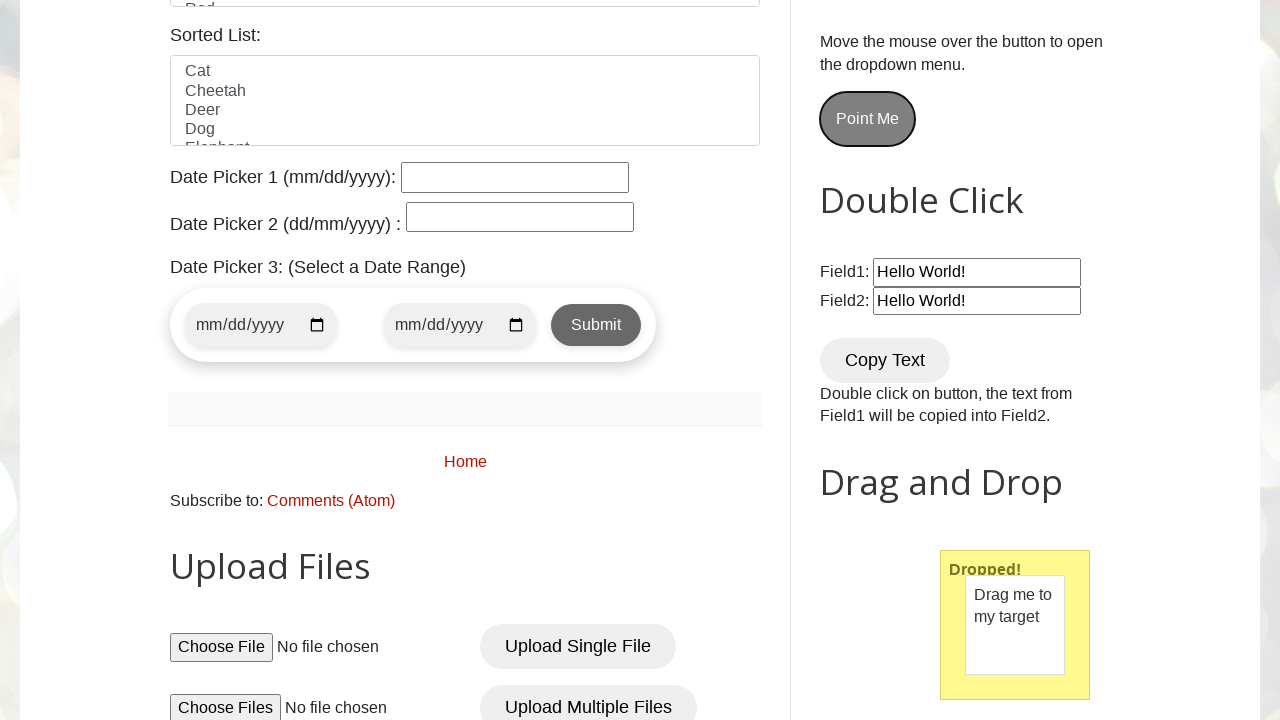

Scrolled to file input element
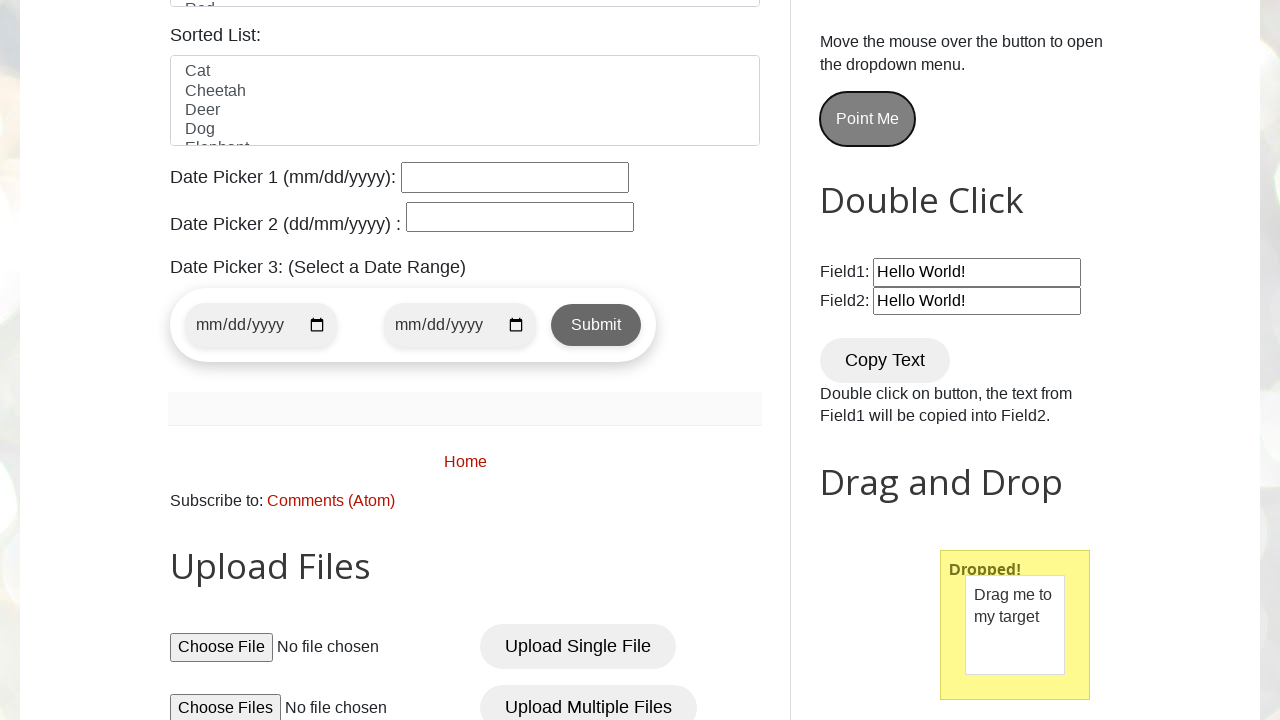

Scrolled up by 300 pixels
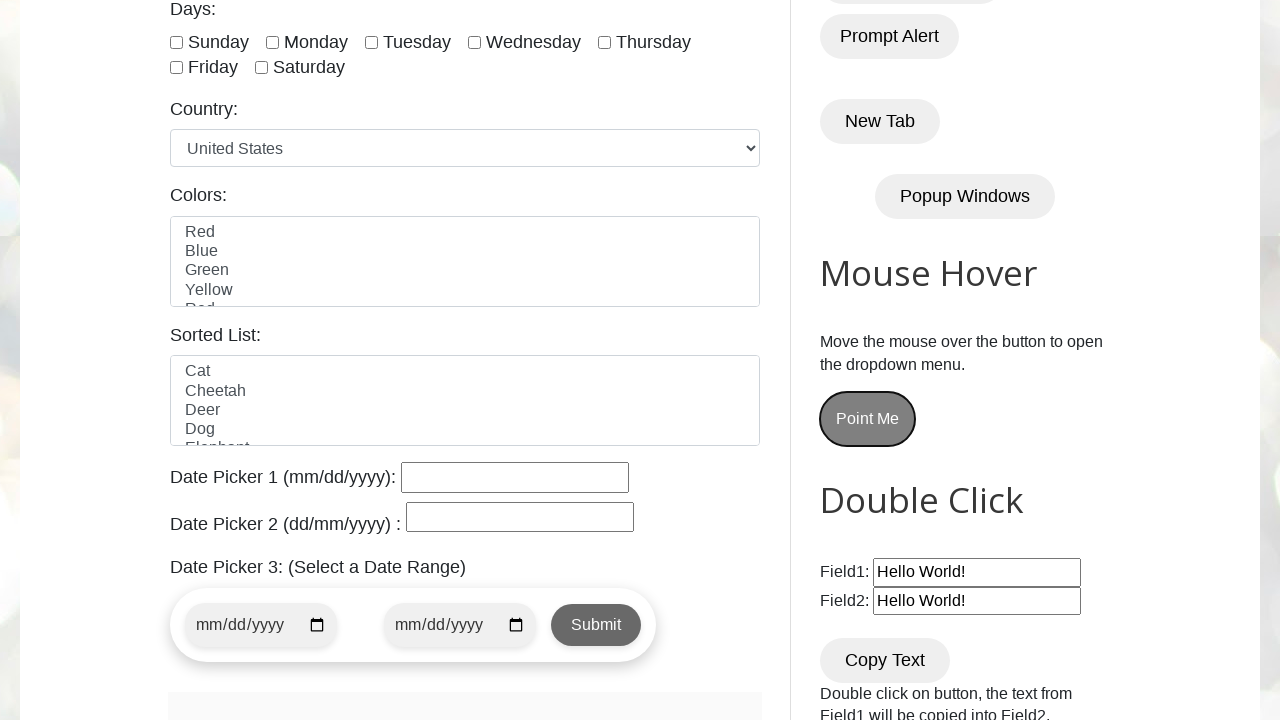

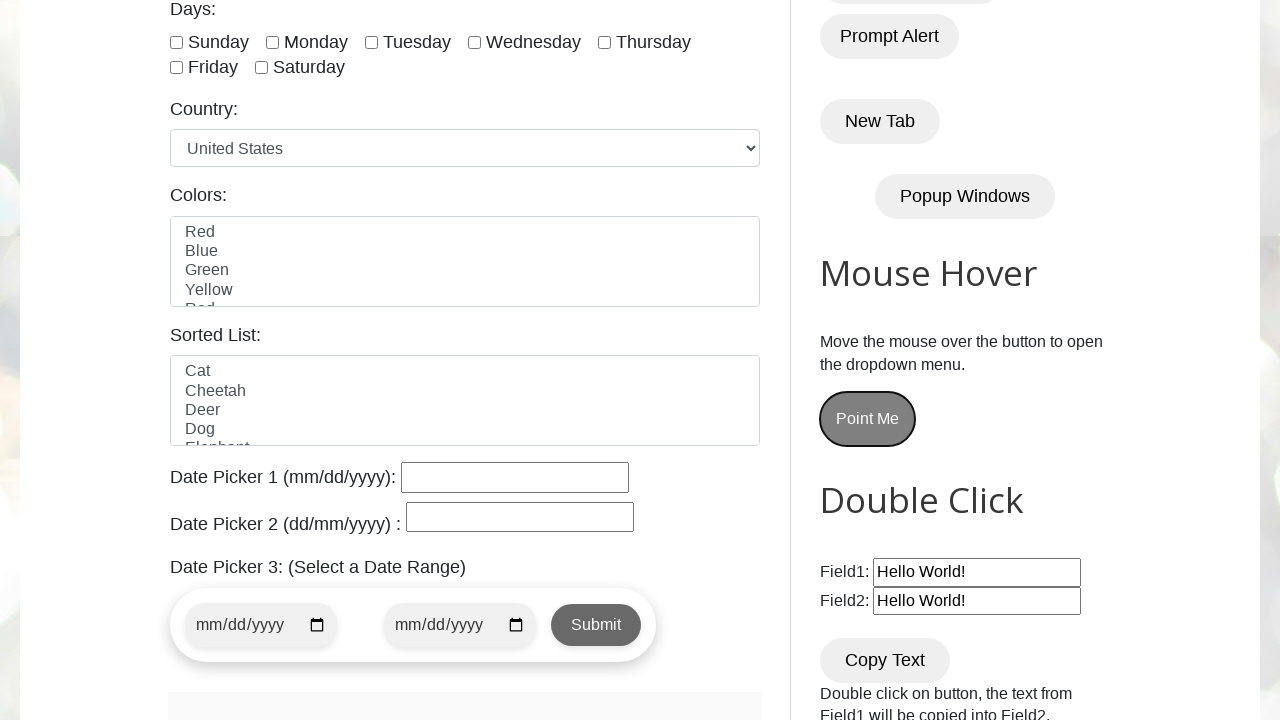